Navigates to zlti.com homepage and verifies that anchor links are present on the page

Starting URL: http://www.zlti.com

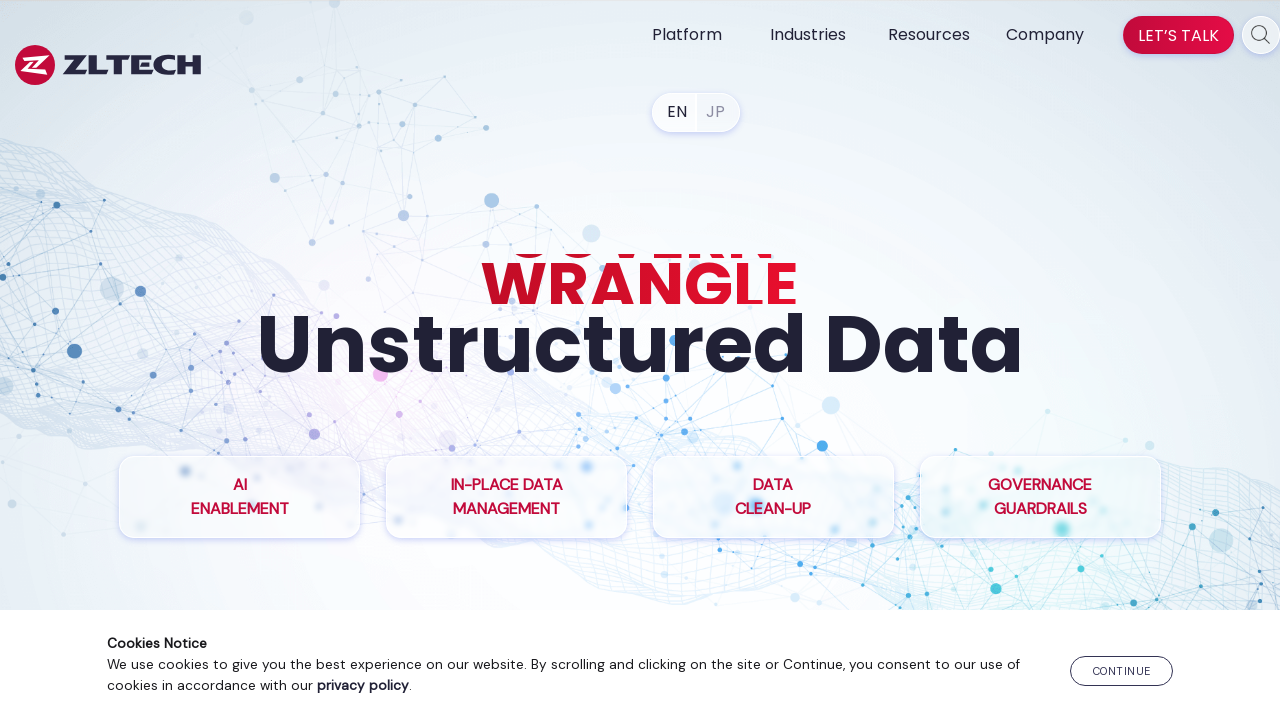

Waited for page to fully load (networkidle state)
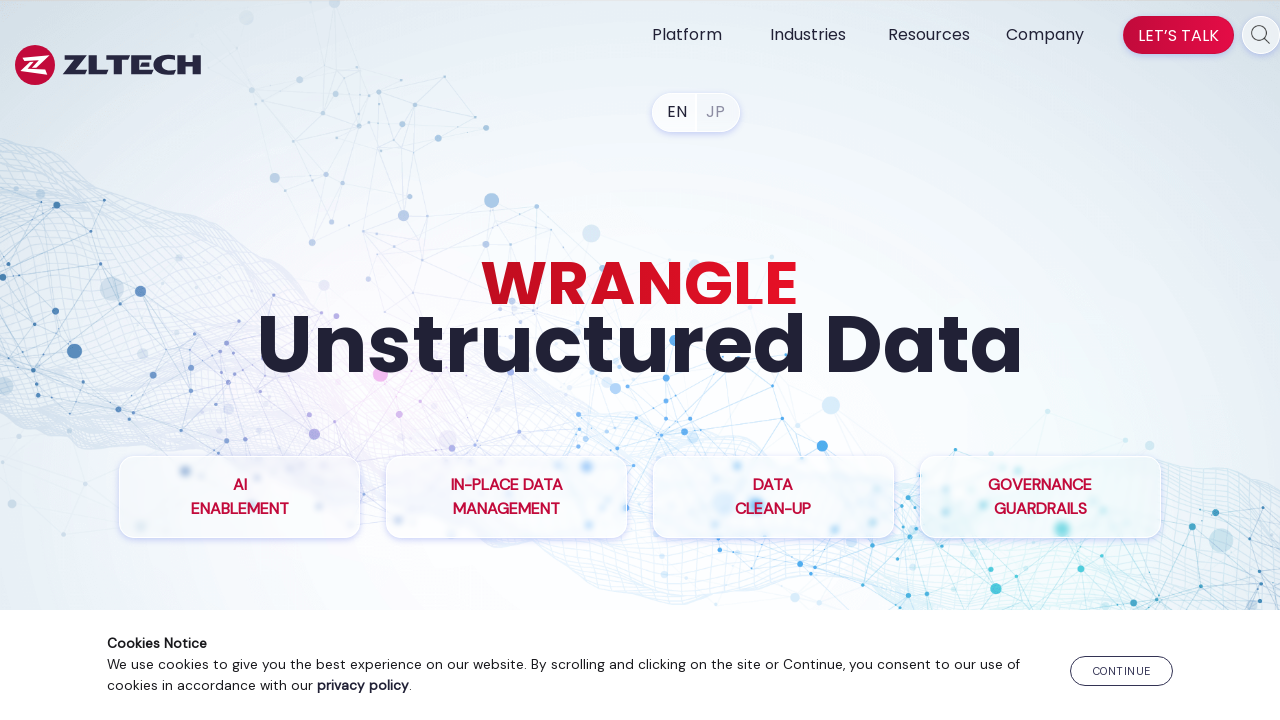

Verified anchor link elements are present on the page
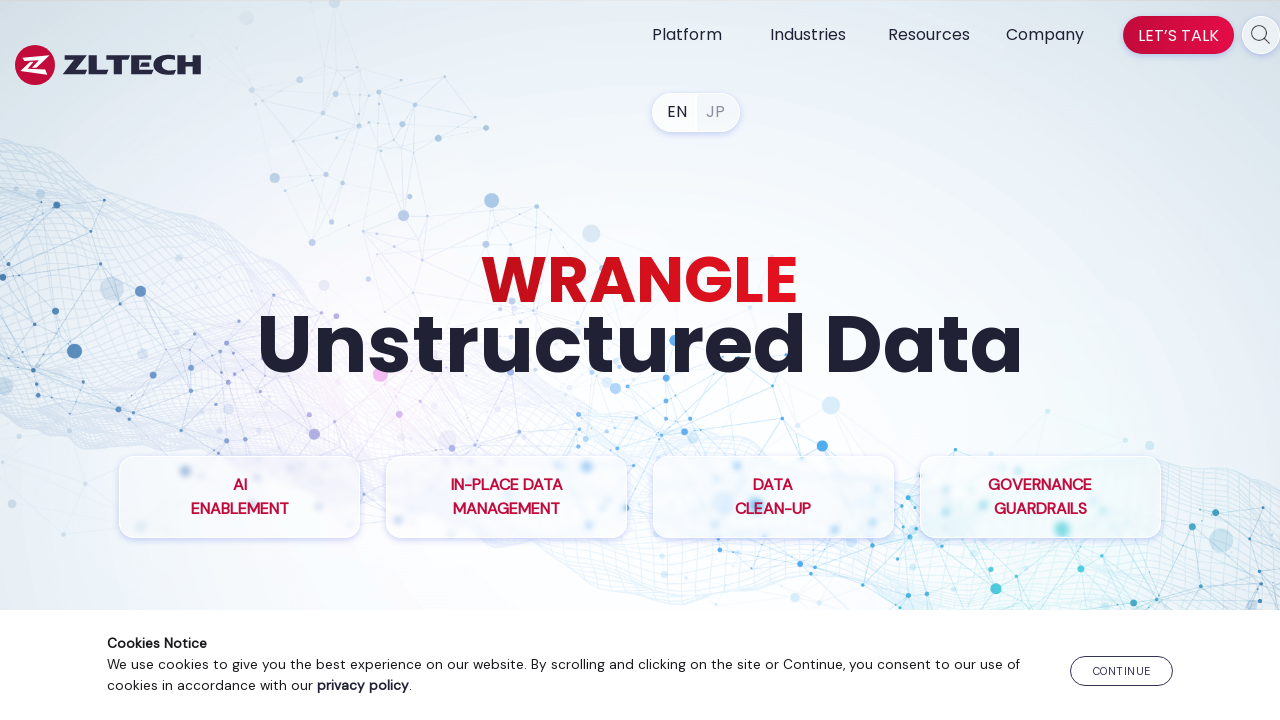

Retrieved all anchor elements from the page
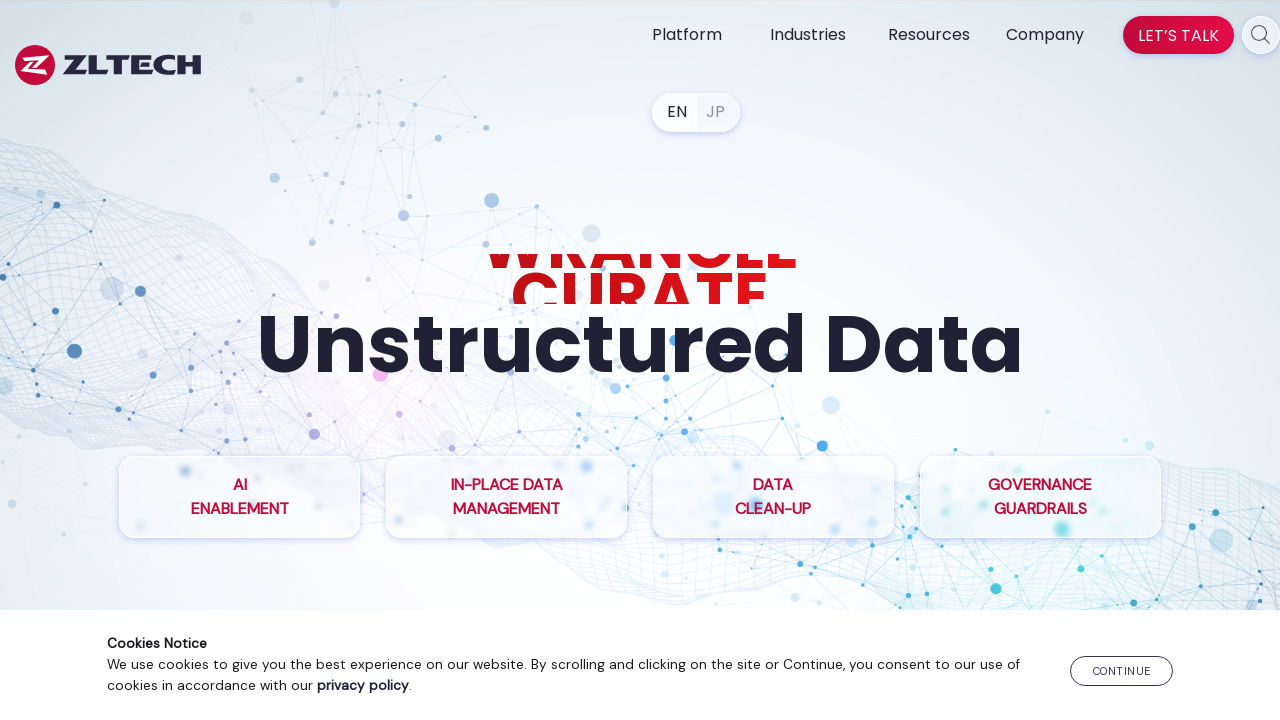

Assertion passed: found 79 anchor links on zlti.com homepage
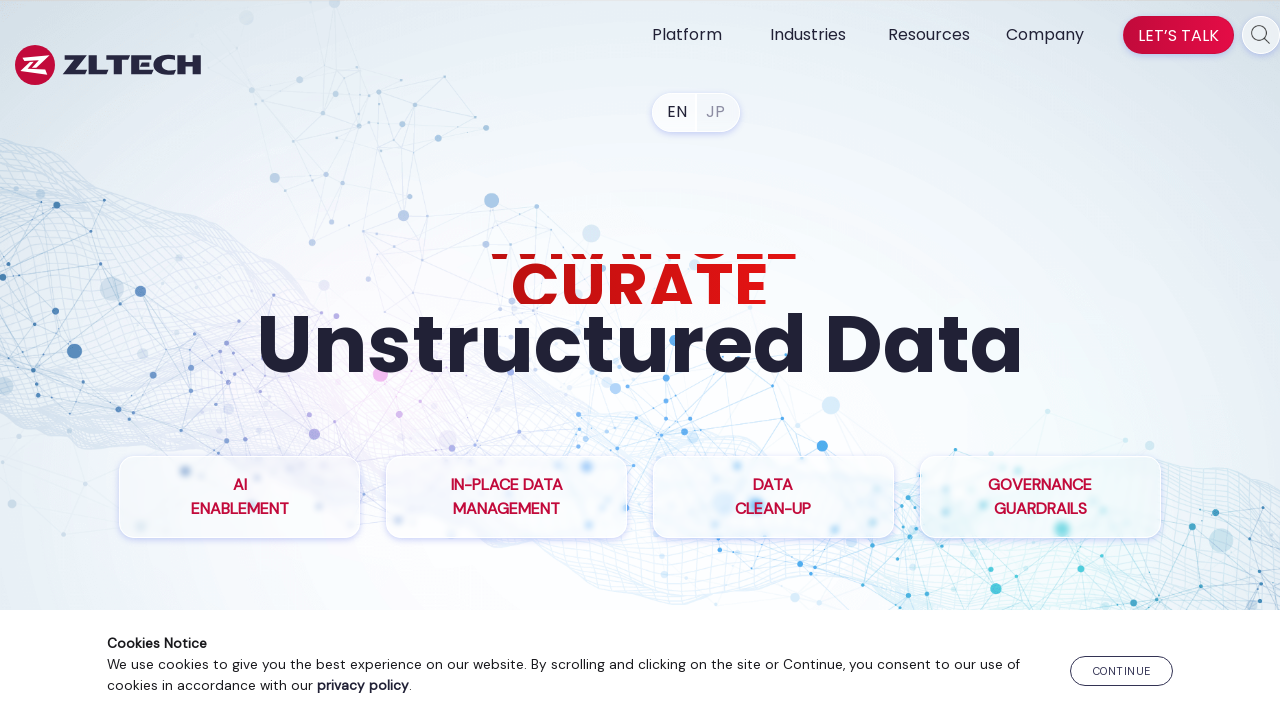

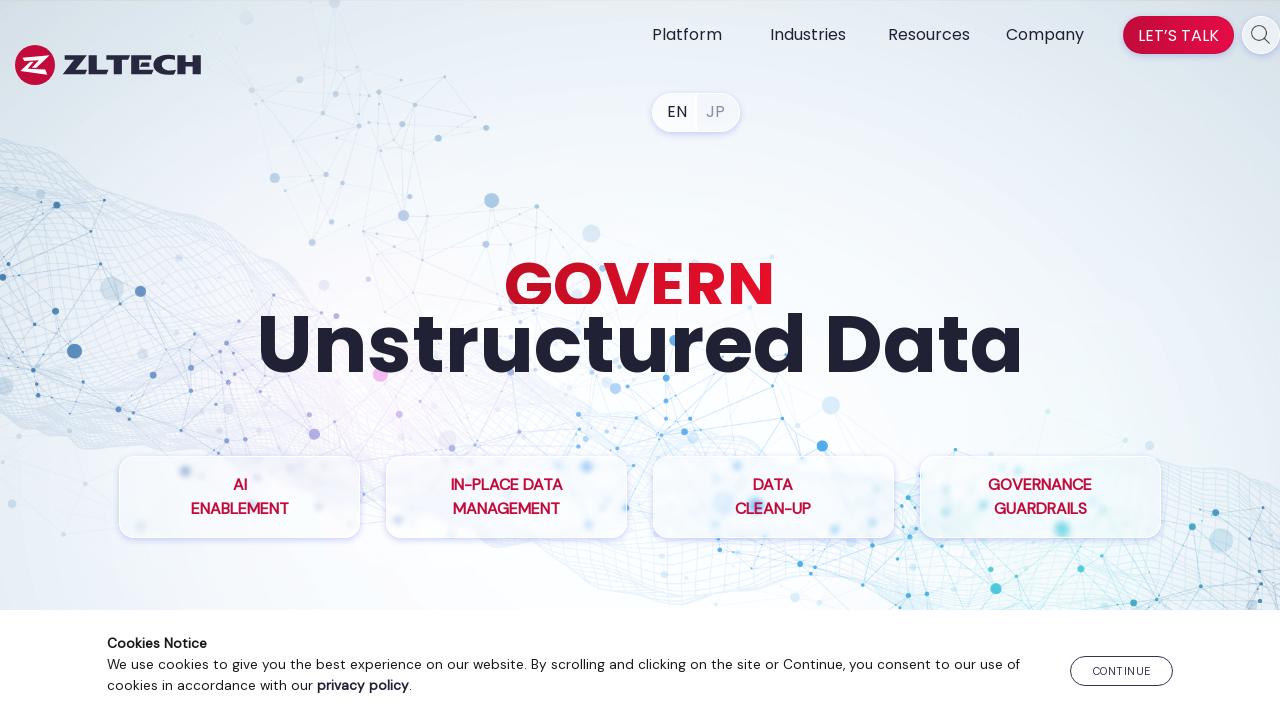